Tests different types of JavaScript alerts (simple alert, confirm dialog, and prompt dialog) by navigating through the automation testing demo site, triggering each alert type, and interacting with them (accepting, dismissing, and entering text).

Starting URL: http://demo.automationtesting.in/WebTable.html

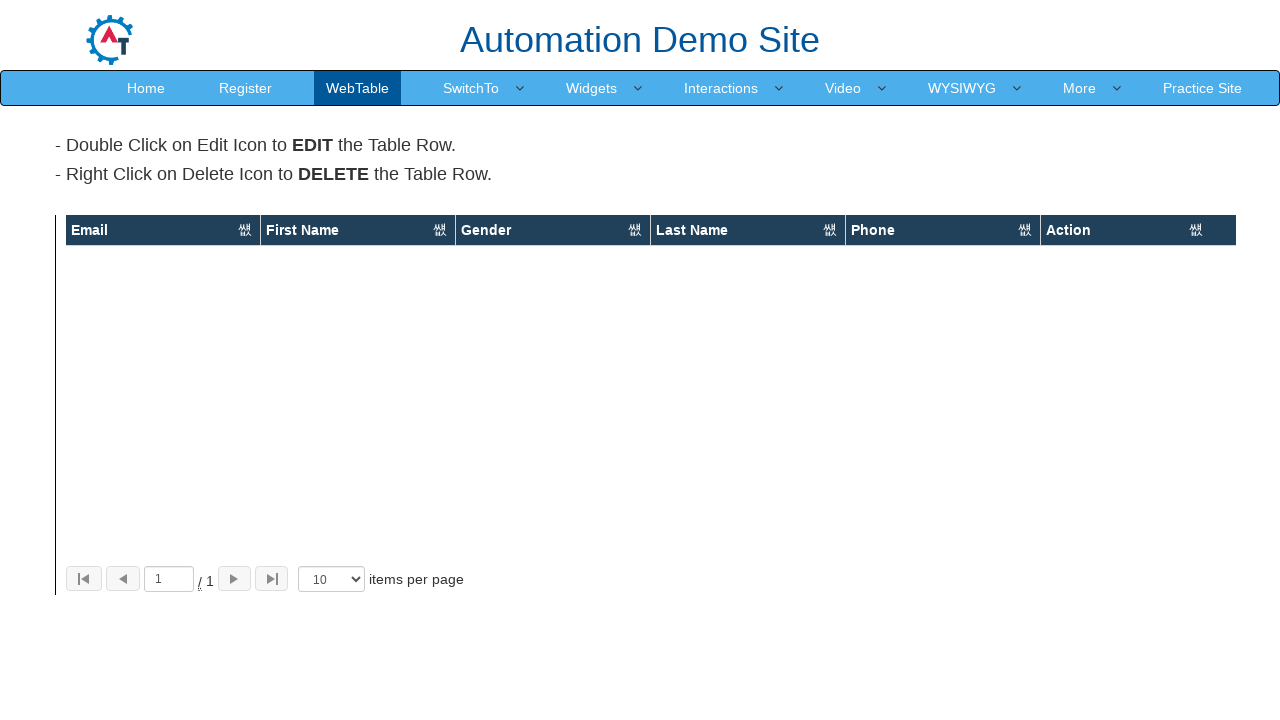

Clicked on SwitchTo menu at (471, 88) on text=SwitchTo
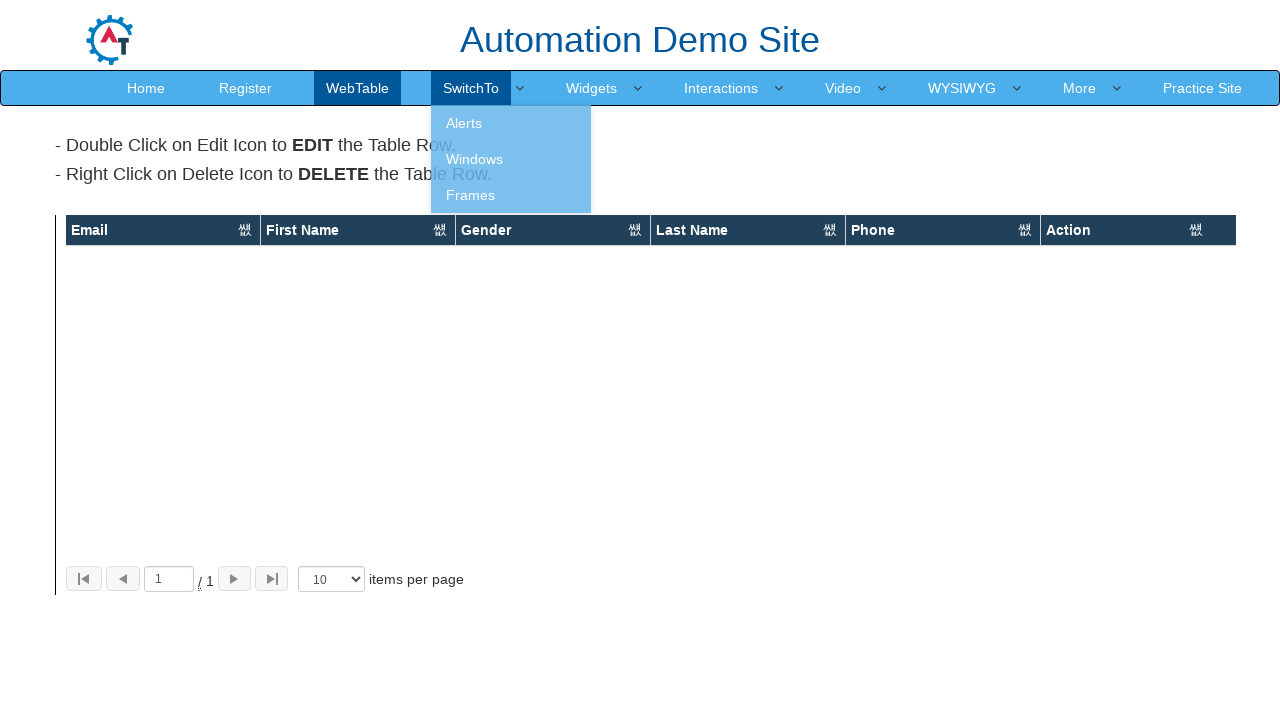

Clicked on Alerts link at (511, 123) on text=Alerts
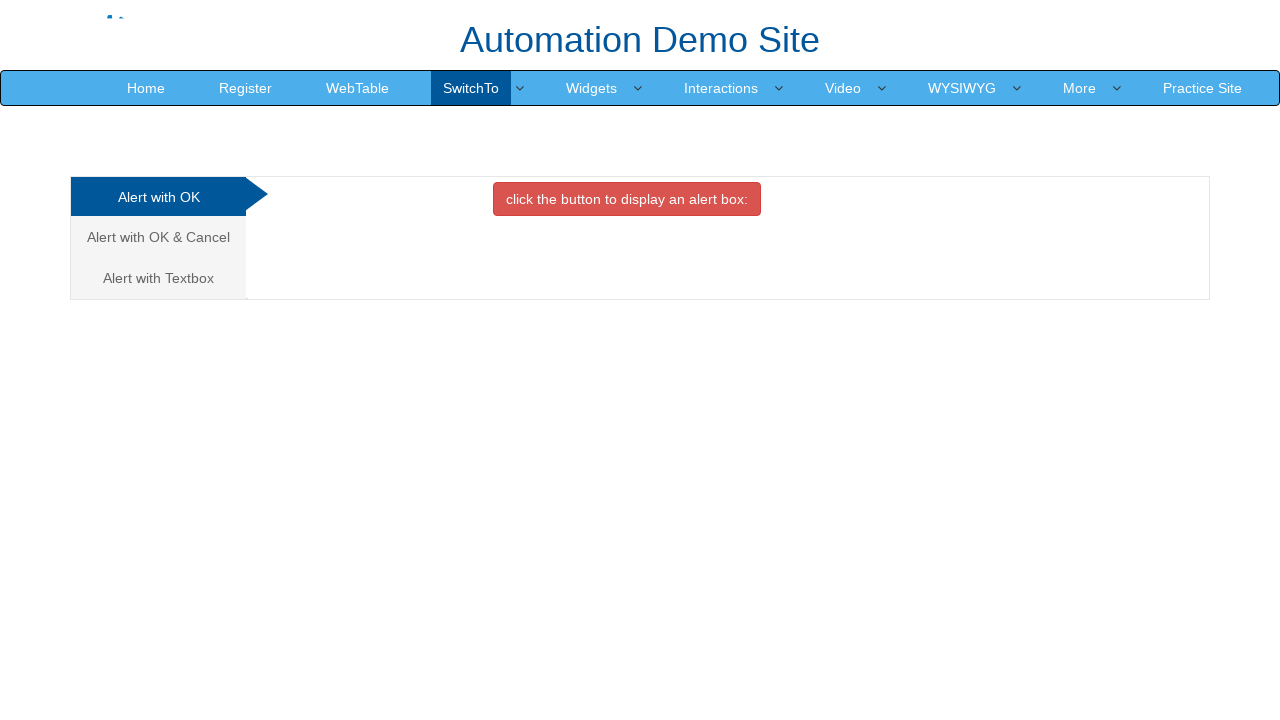

Clicked button to trigger simple alert at (627, 199) on [onclick='alertbox()']
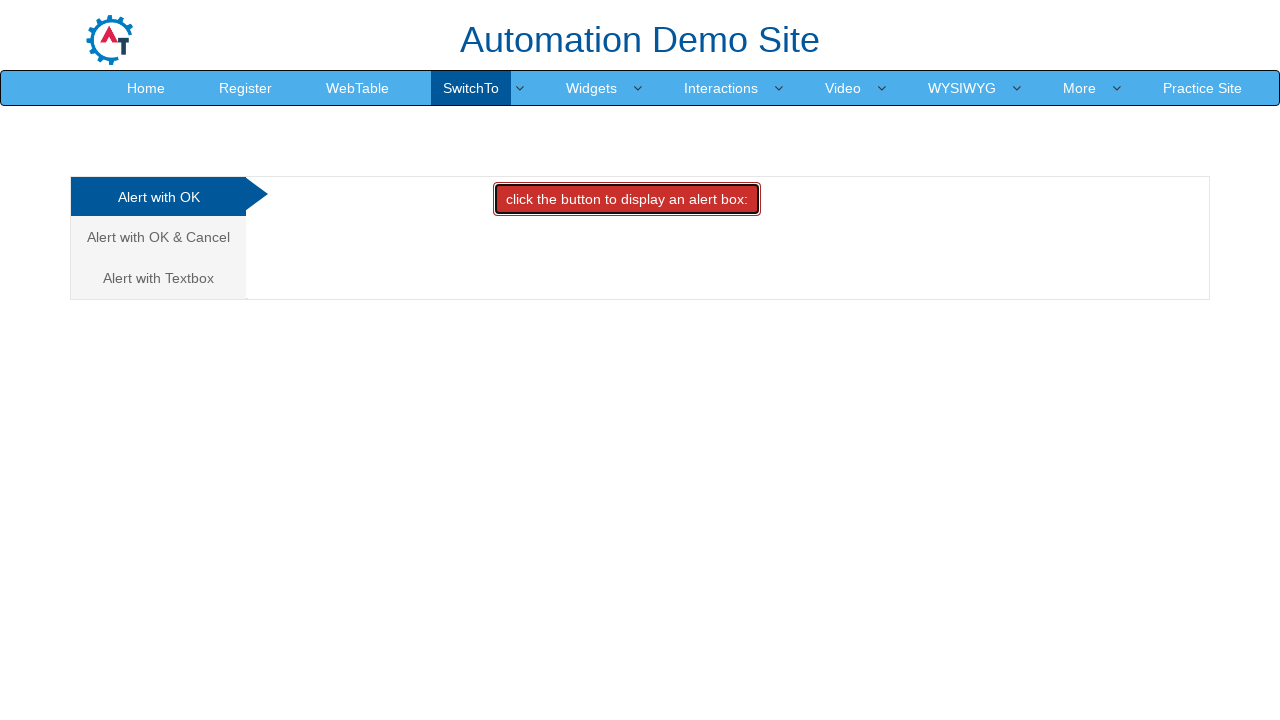

Set up dialog handler to accept simple alert
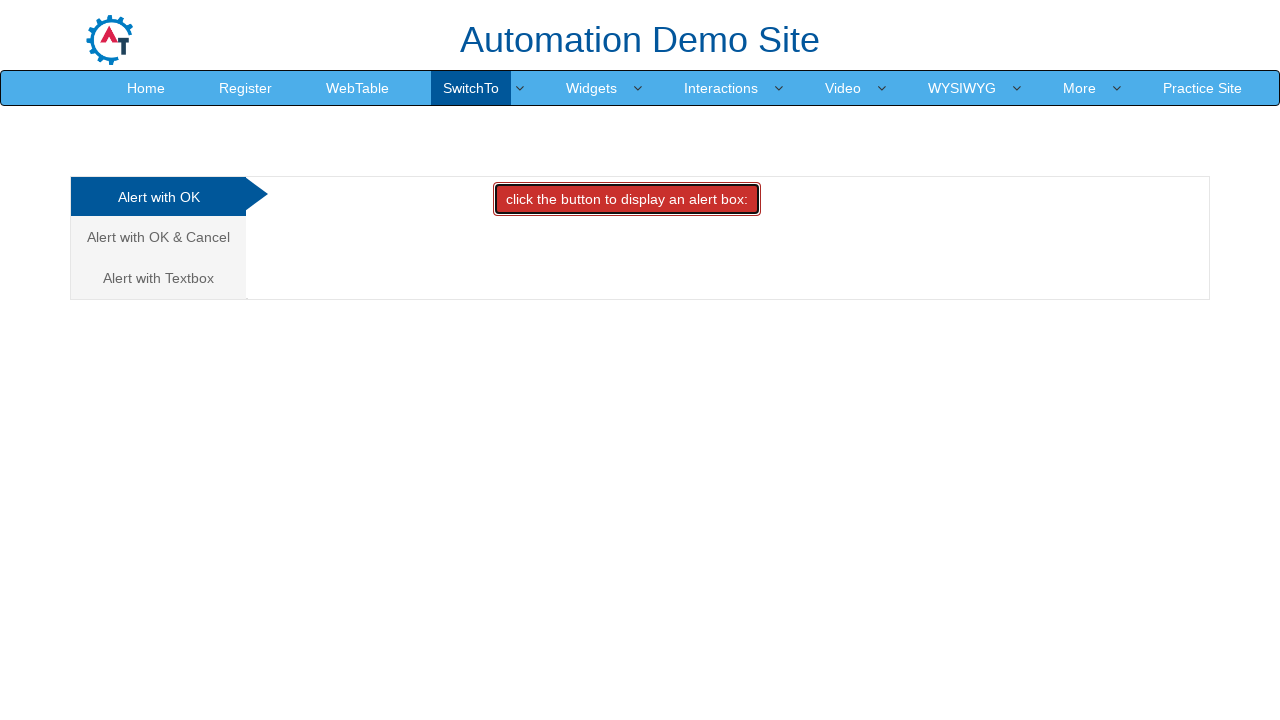

Waited 1 second for alert to be processed
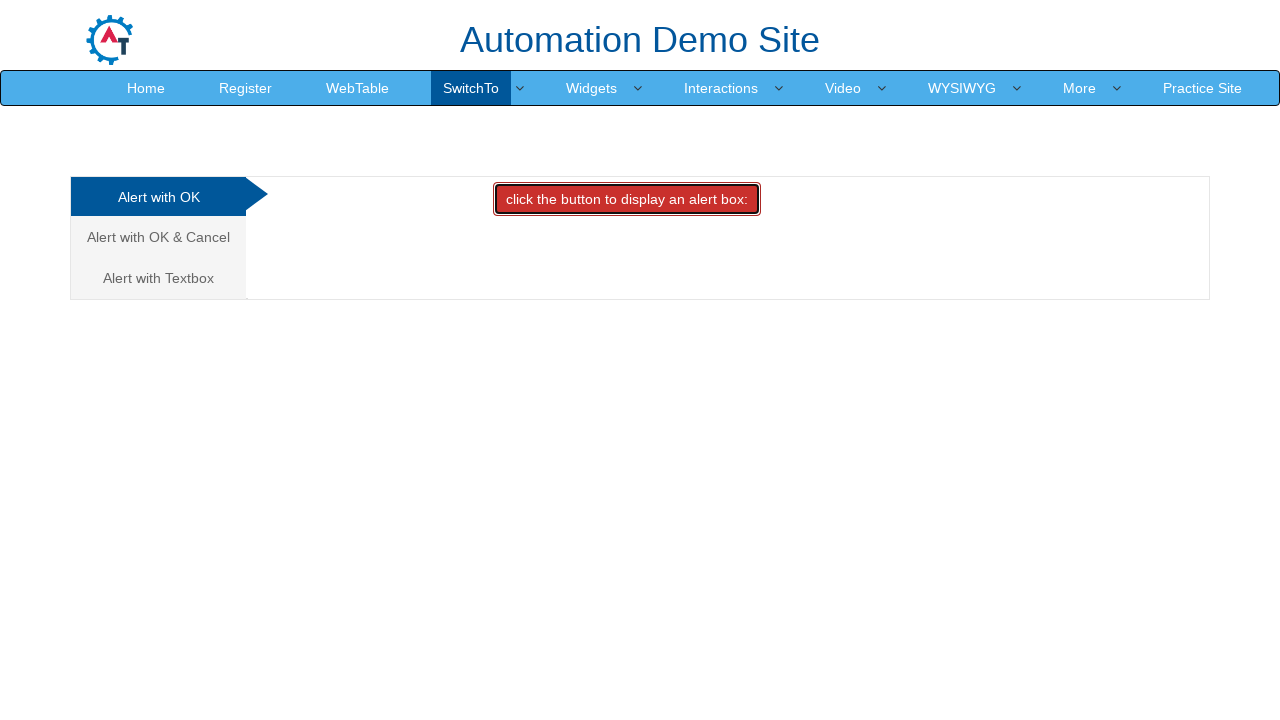

Navigated to Alerts page for confirm dialog test
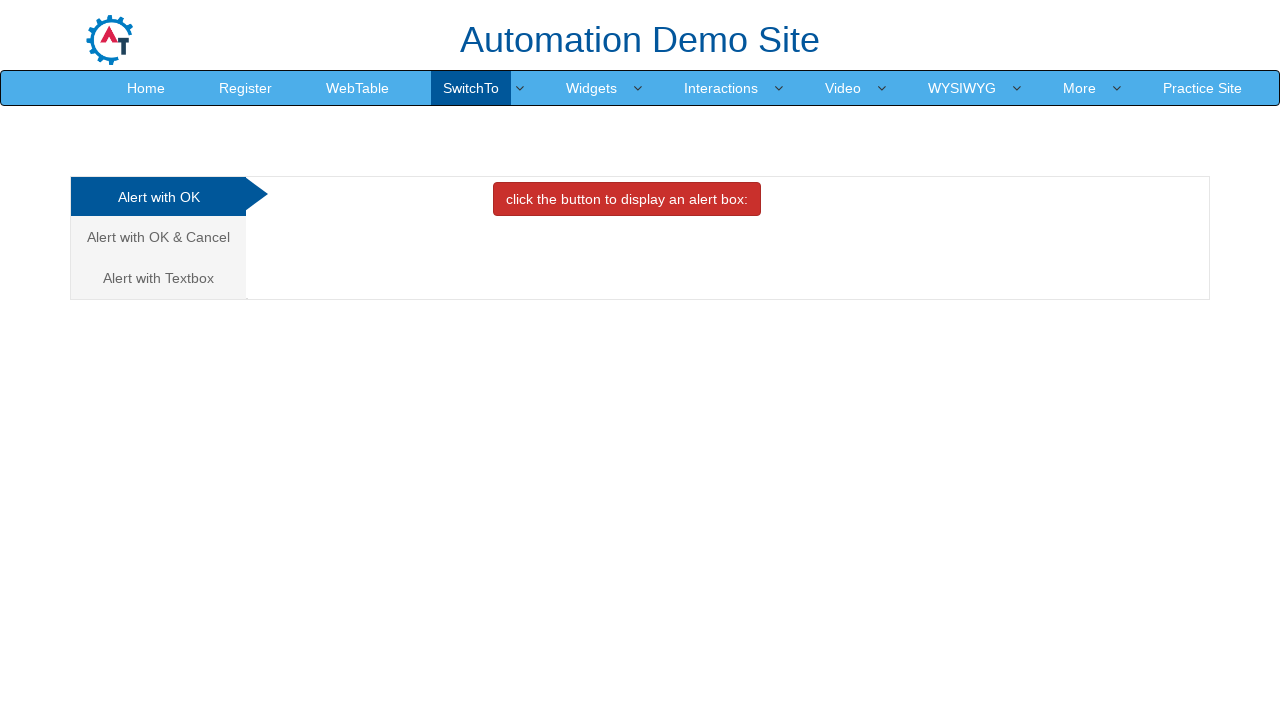

Clicked on 'Alert with OK & Cancel' tab at (158, 237) on text=Alert with OK & Cancel
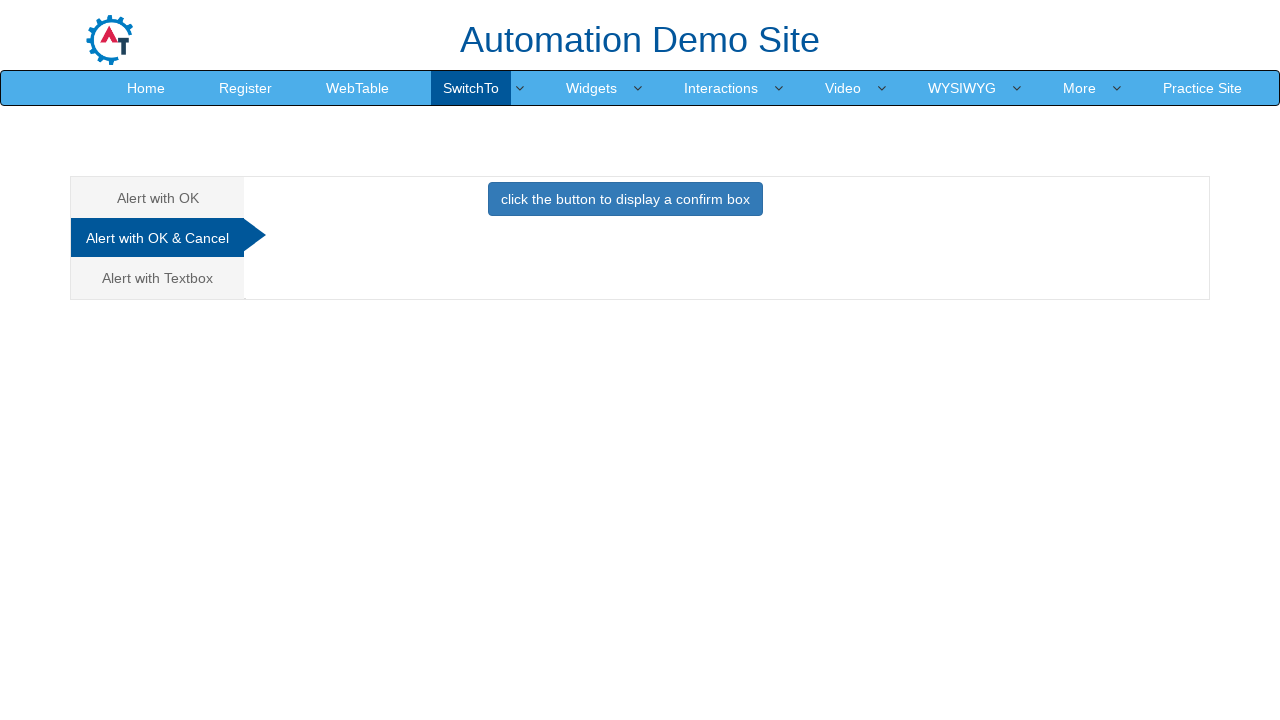

Set up dialog handler to dismiss confirm dialog
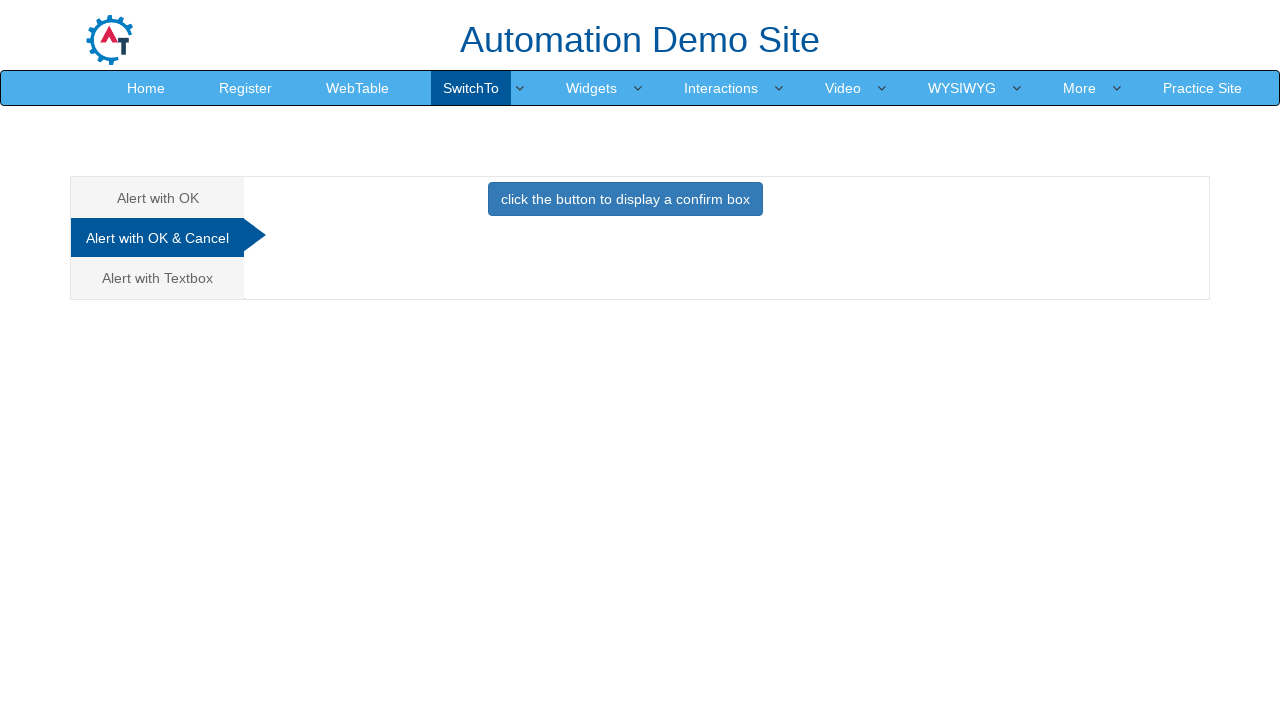

Clicked button to trigger confirm box at (625, 199) on [onclick='confirmbox()']
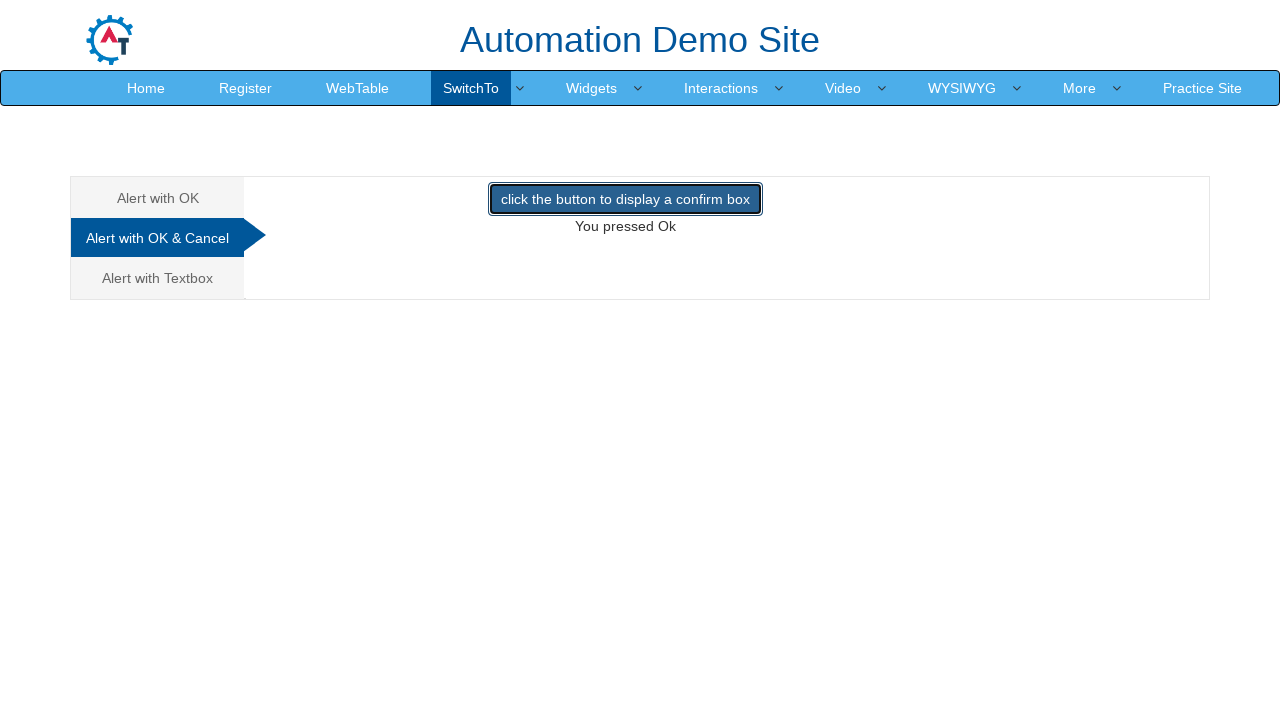

Waited 1 second for confirm dialog to be processed
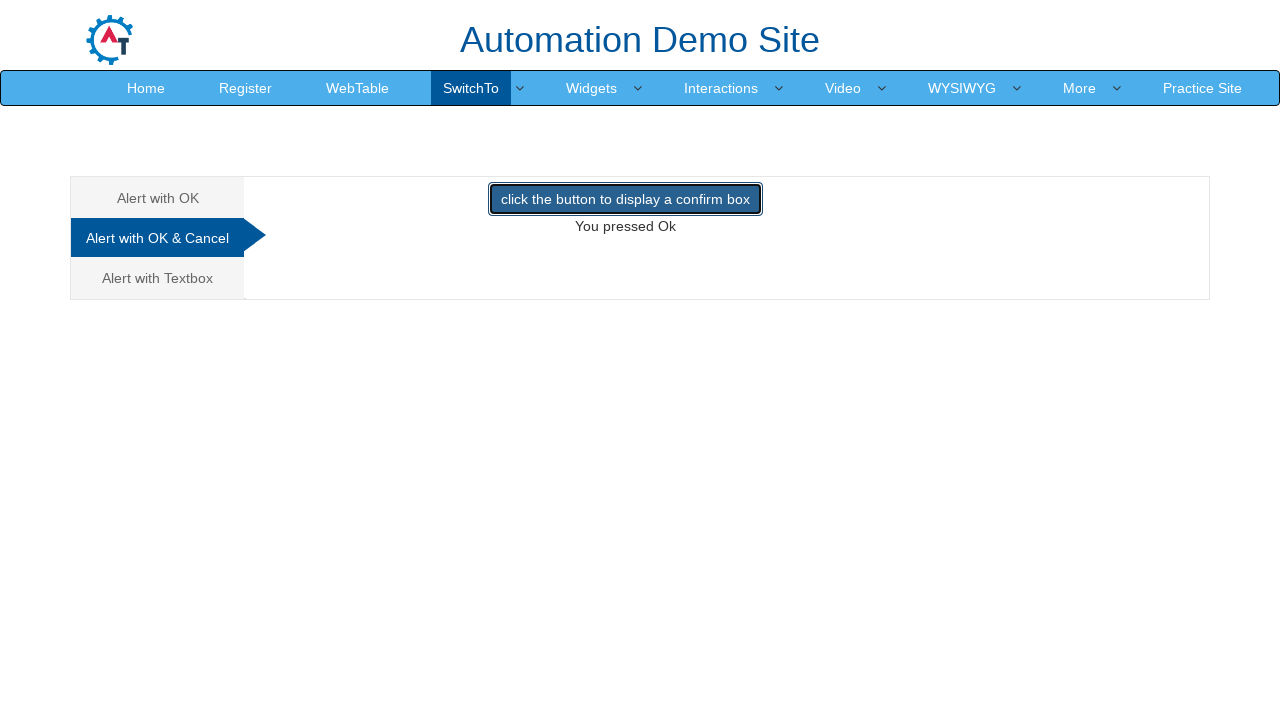

Navigated to Alerts page for prompt dialog test
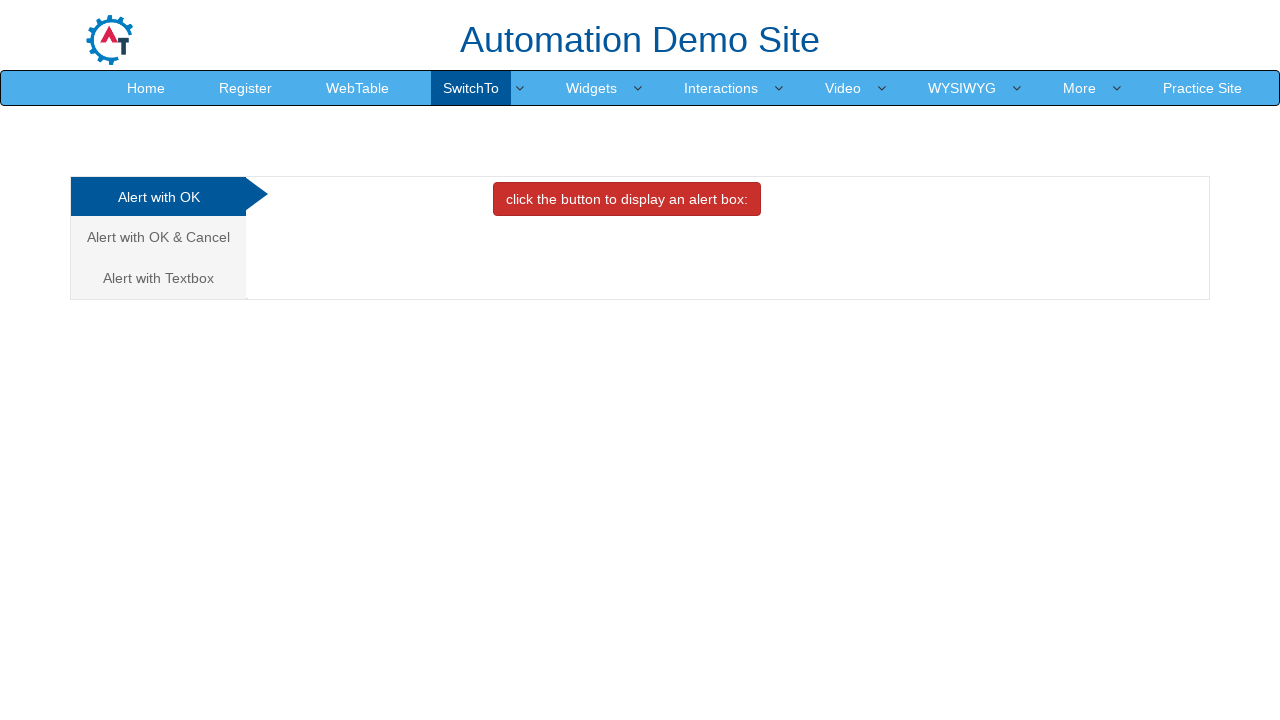

Clicked on 'Alert with Textbox' tab at (158, 278) on text=Alert with Textbox
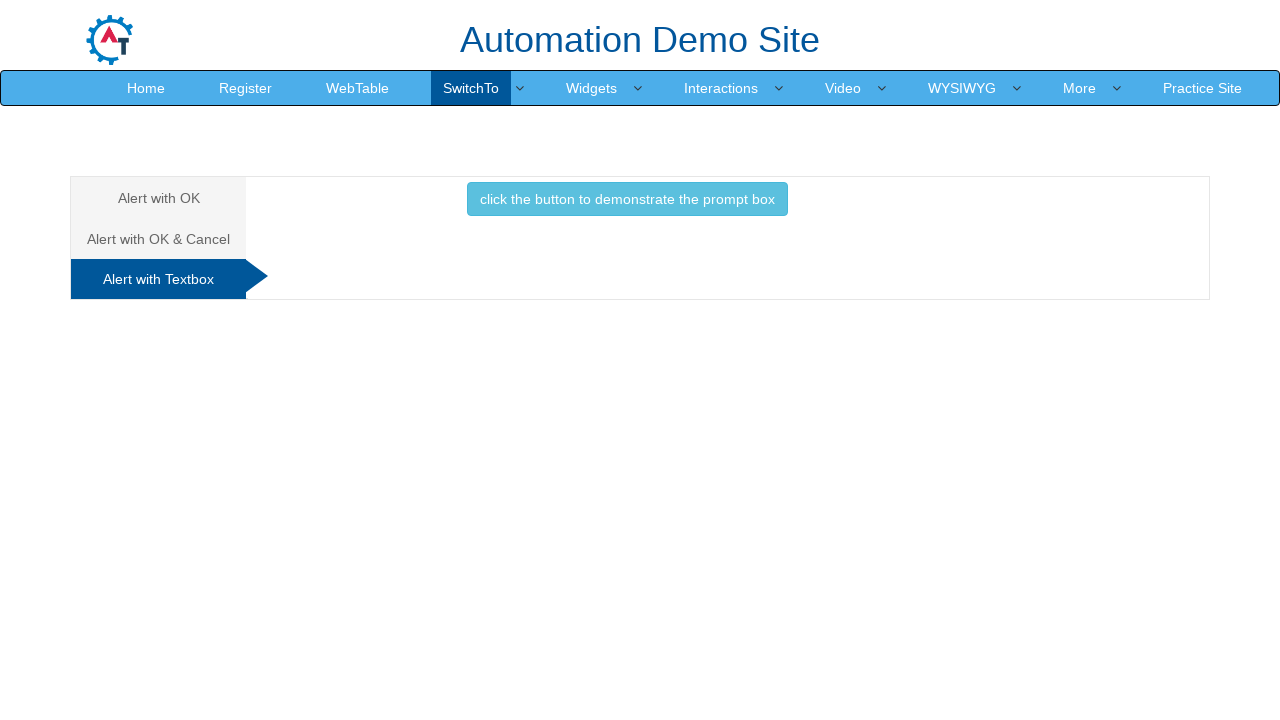

Set up dialog handler to enter text and accept prompt
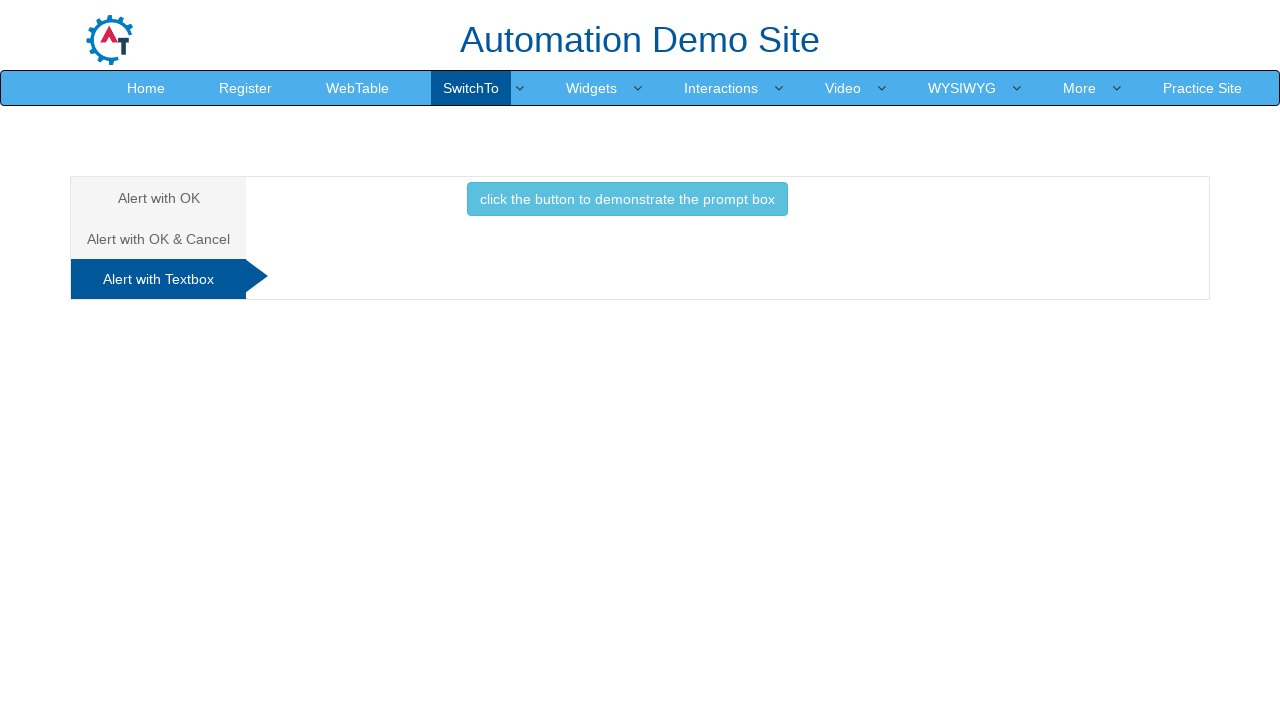

Clicked button to trigger prompt box at (627, 199) on [onclick='promptbox()']
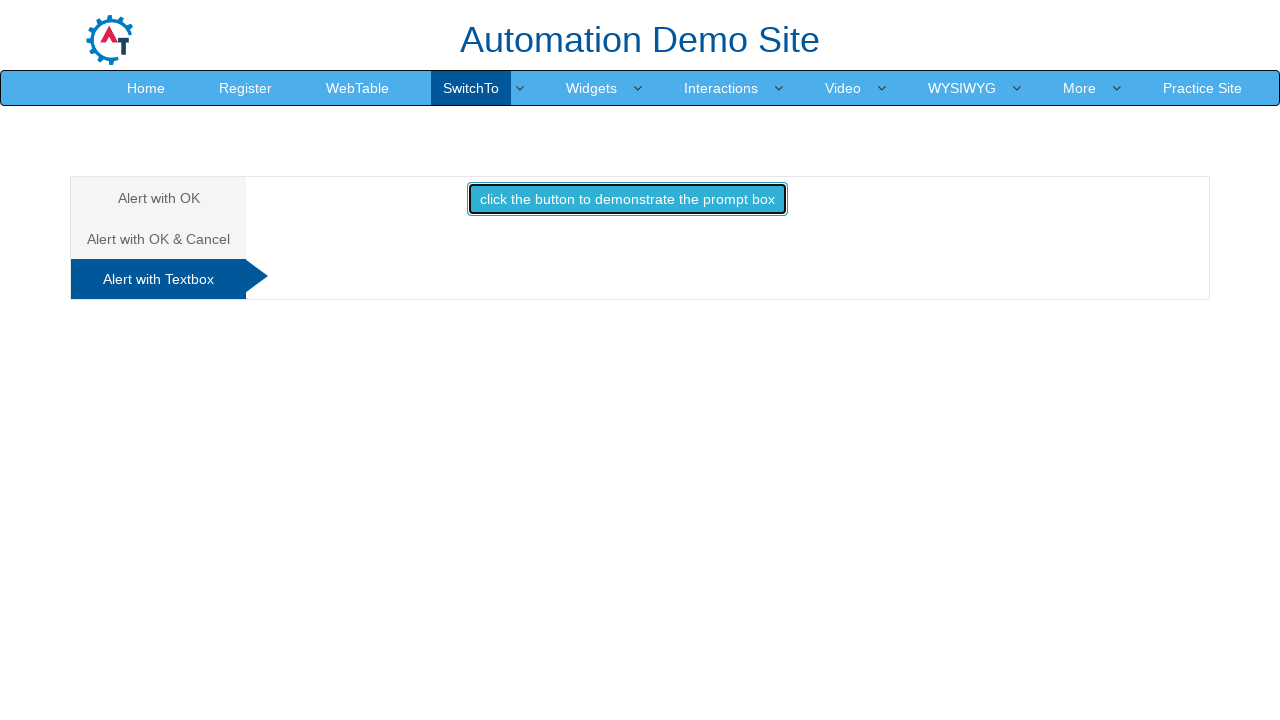

Waited 1 second for prompt dialog to be processed
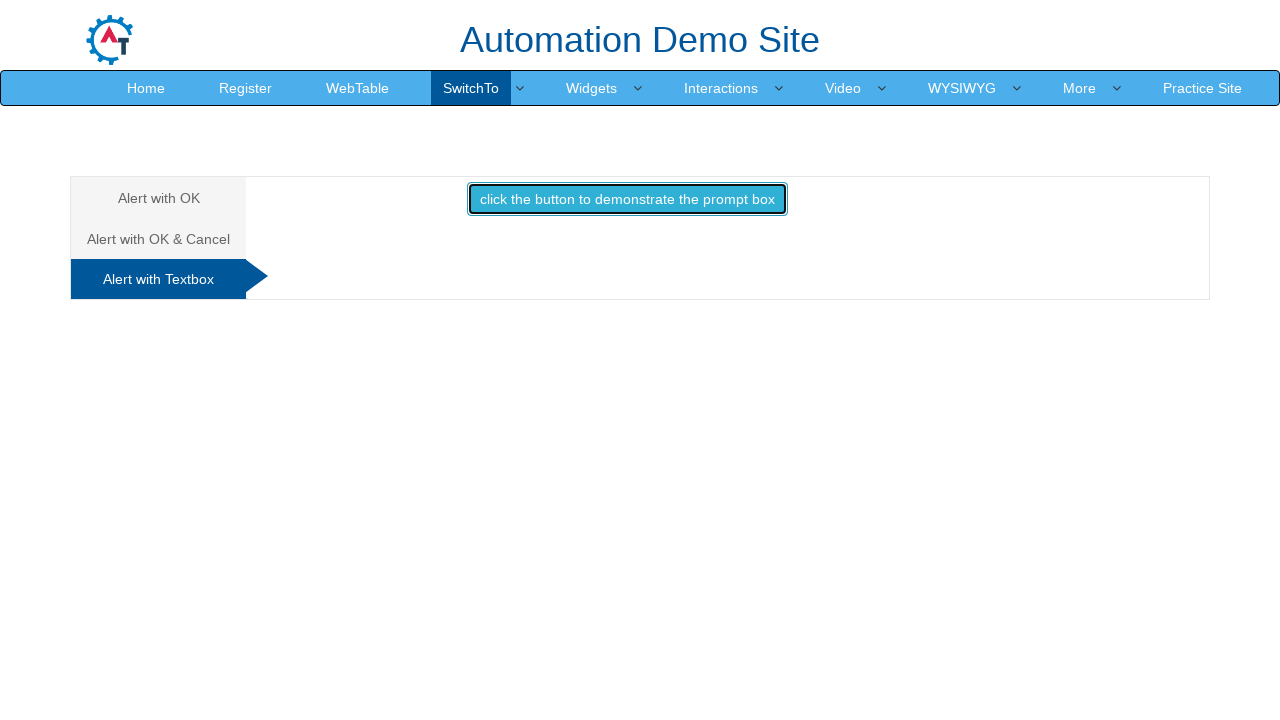

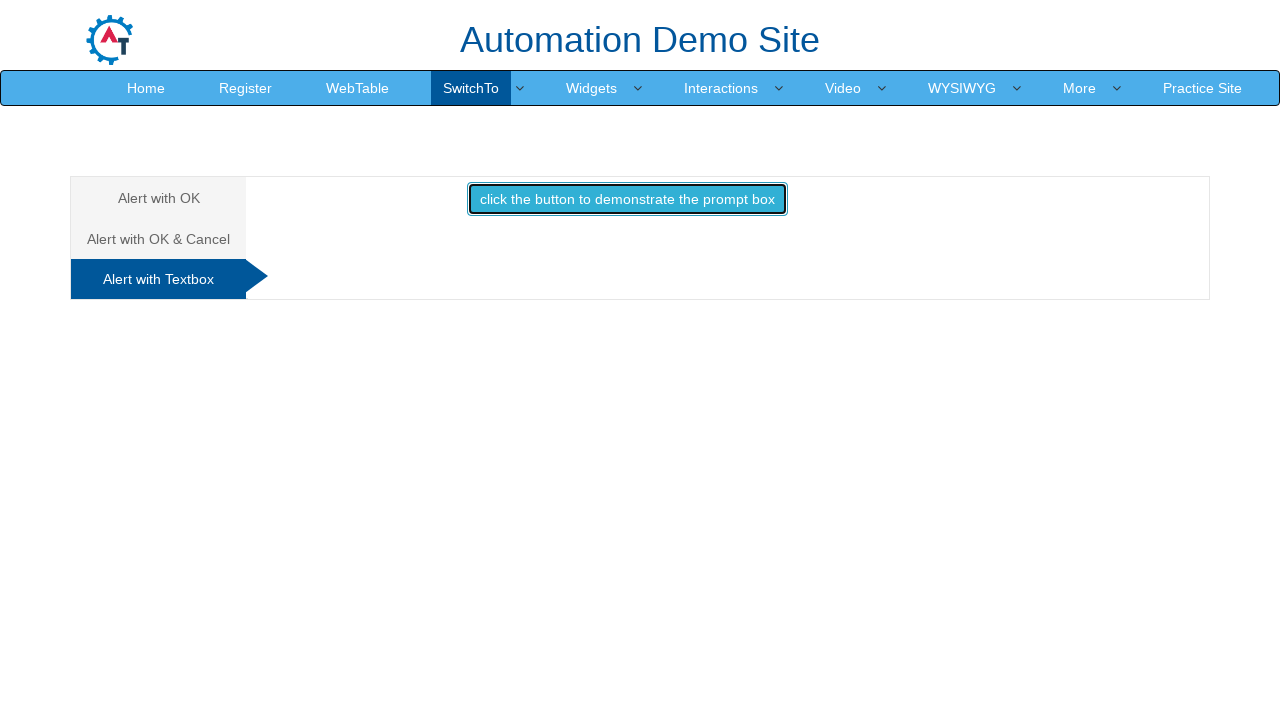